Navigates to BrowserStack homepage and maximizes the browser window to verify the page loads successfully.

Starting URL: https://www.browserstack.com/

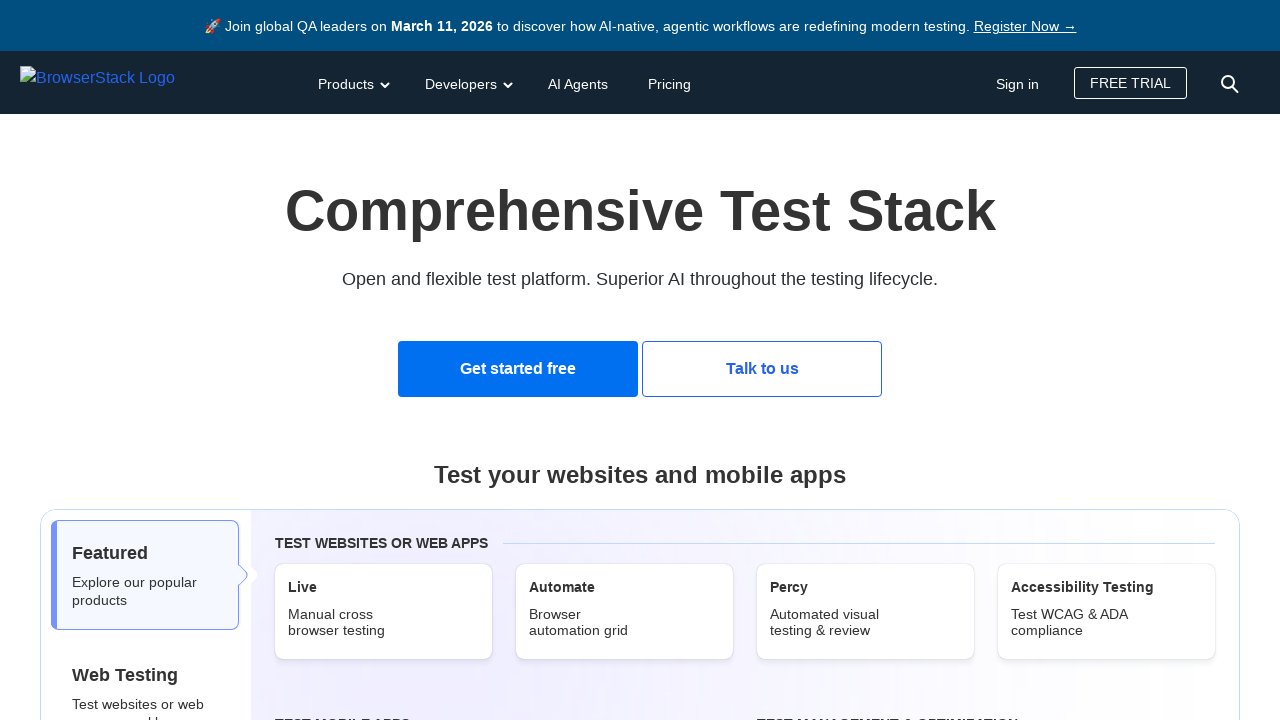

Set viewport size to 1920x1080 to maximize browser window
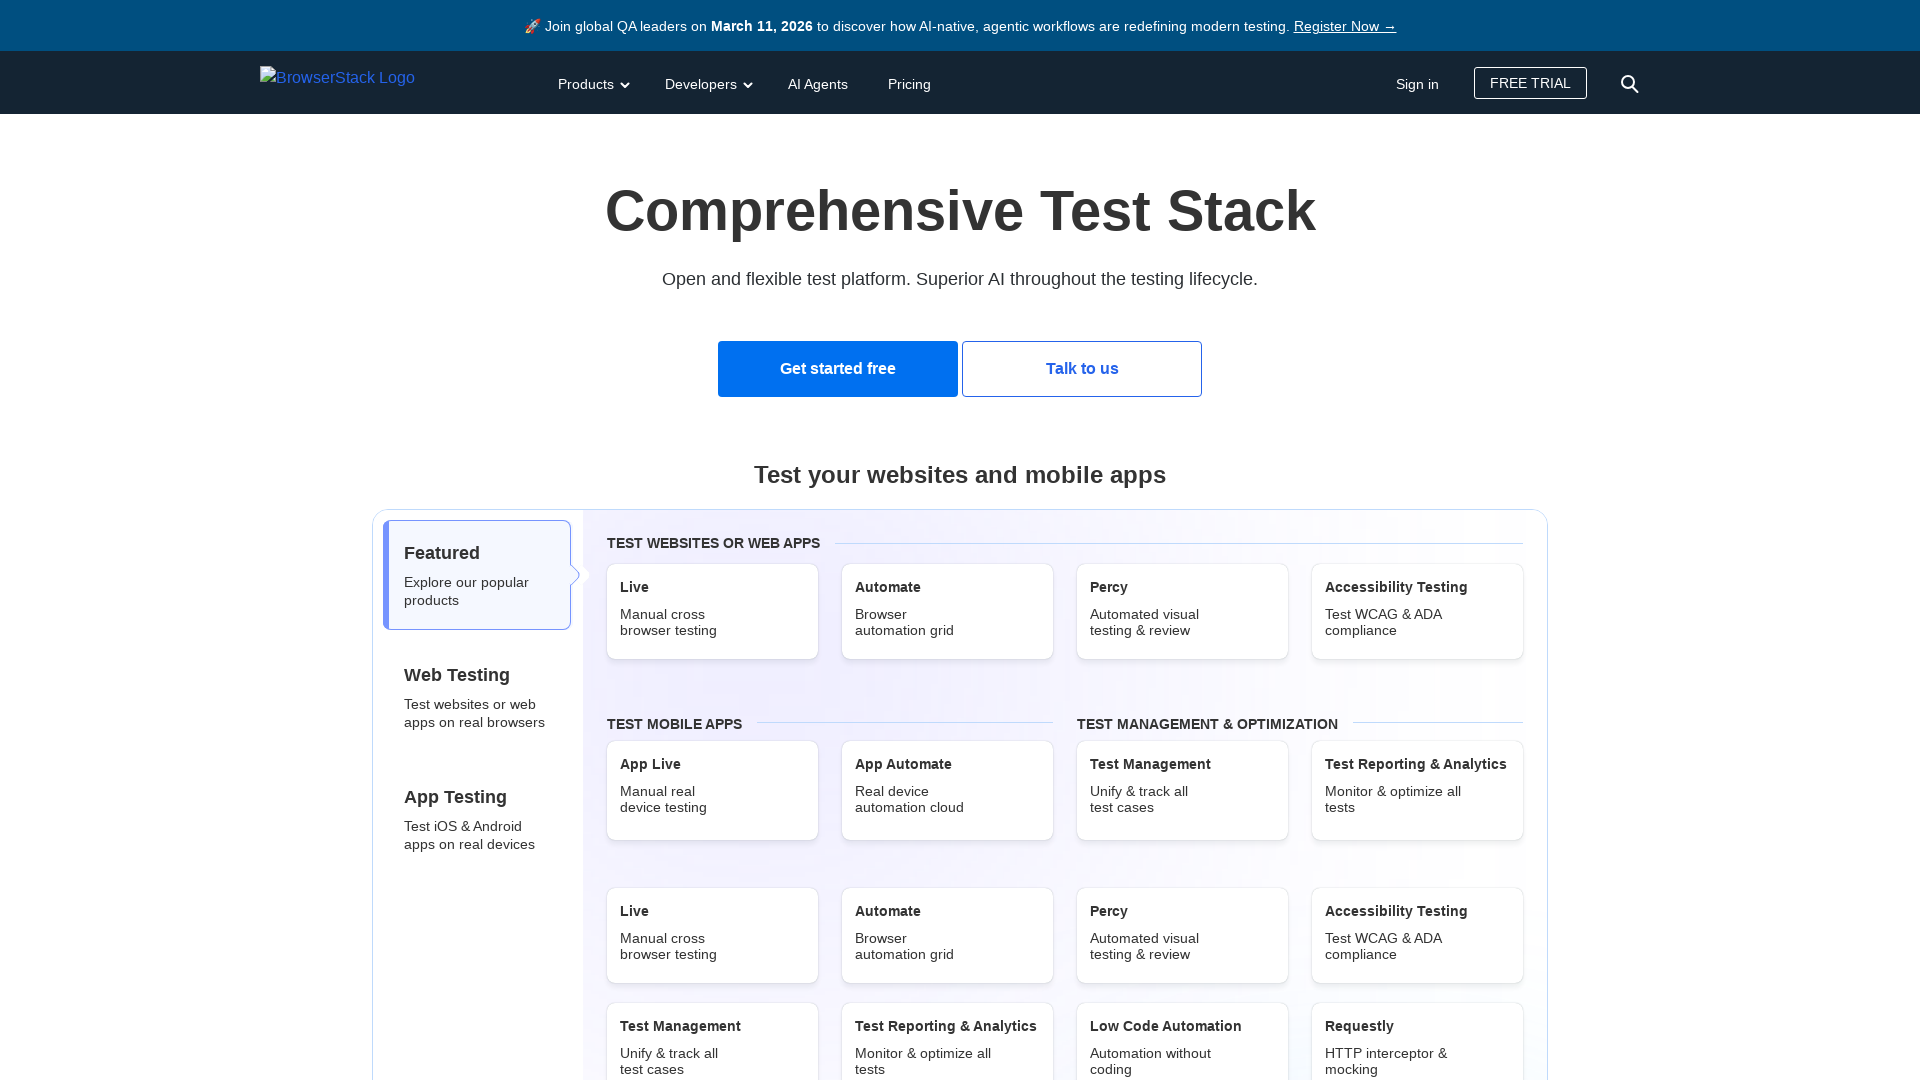

BrowserStack homepage loaded successfully
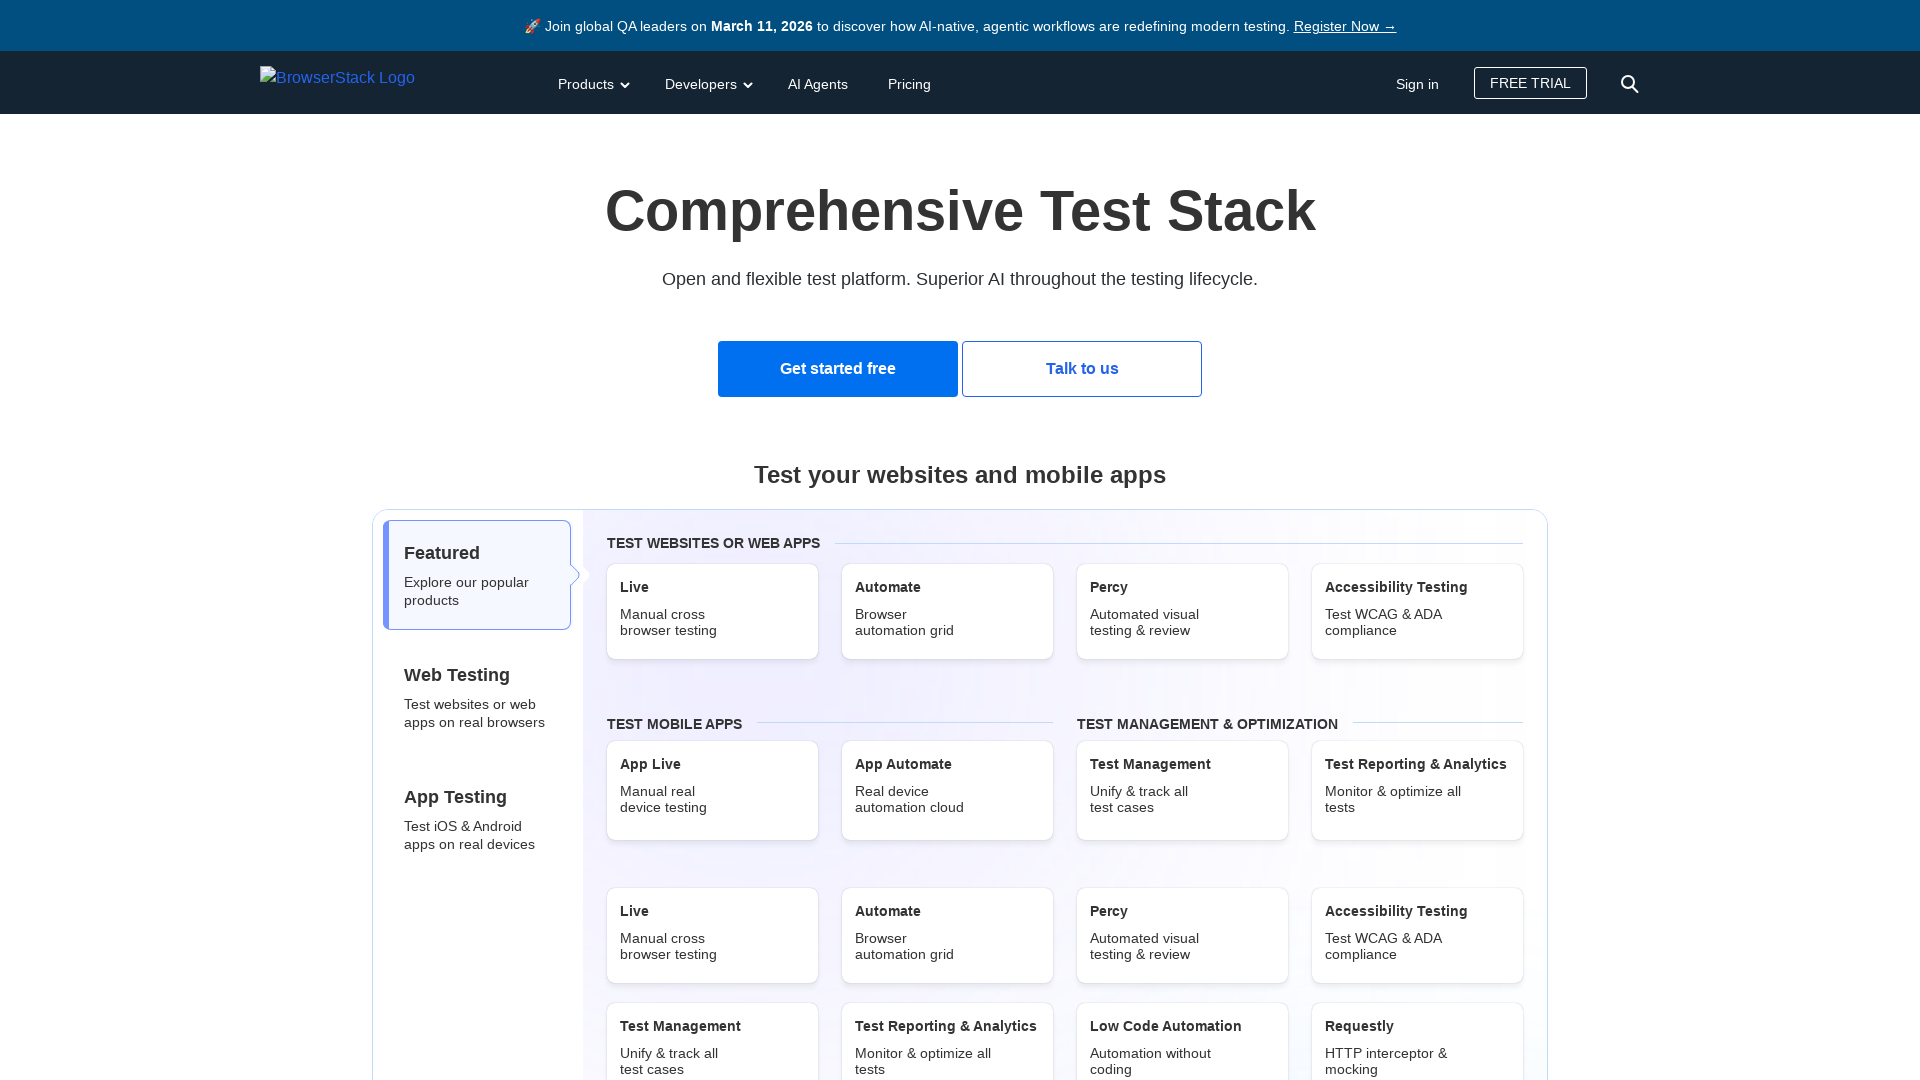

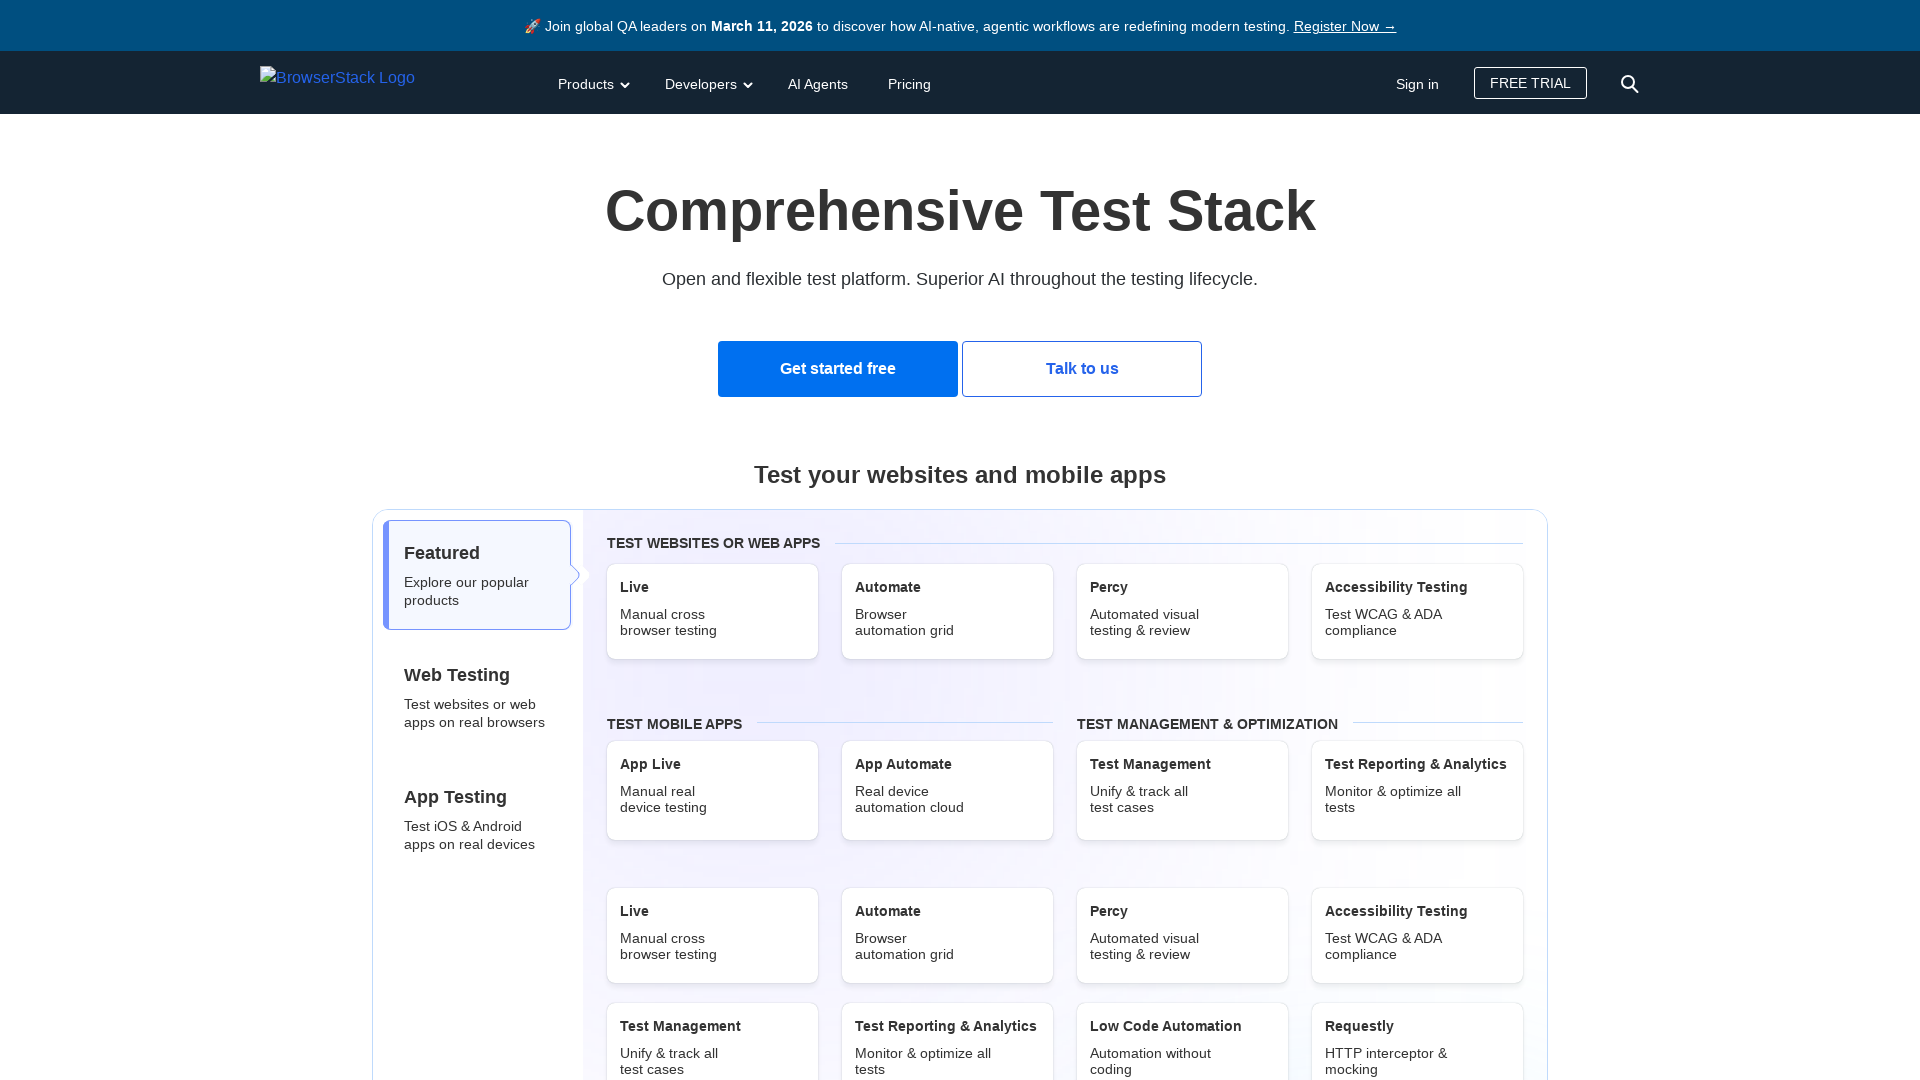